Opens the DemoQA text-box page, maximizes the window, retrieves the page URL and title for verification

Starting URL: https://demoqa.com/text-box

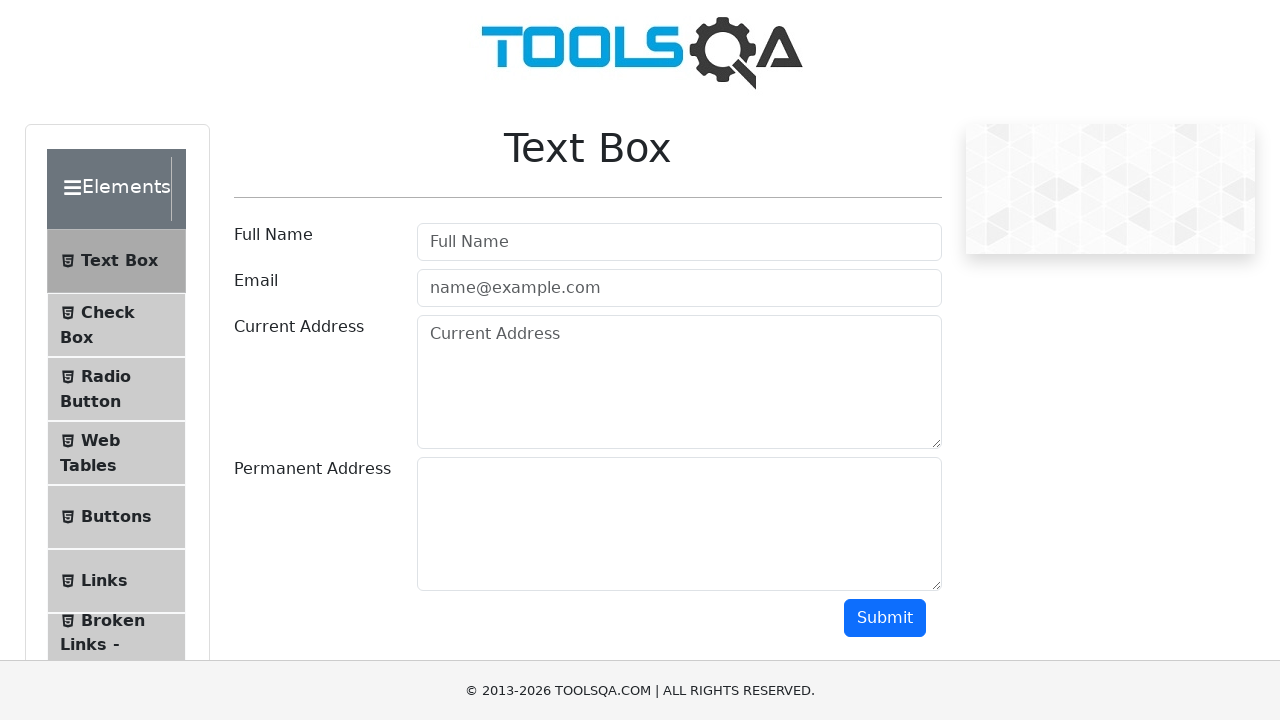

Navigated to DemoQA text-box page
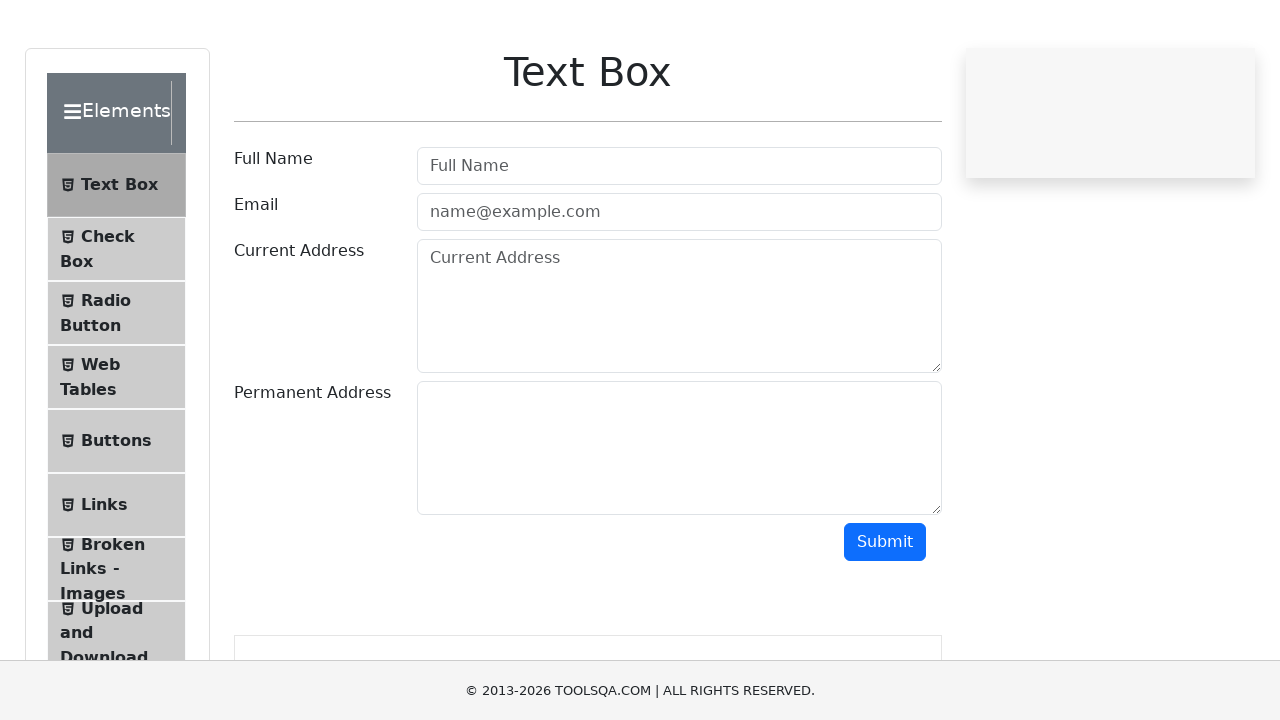

Maximized browser window
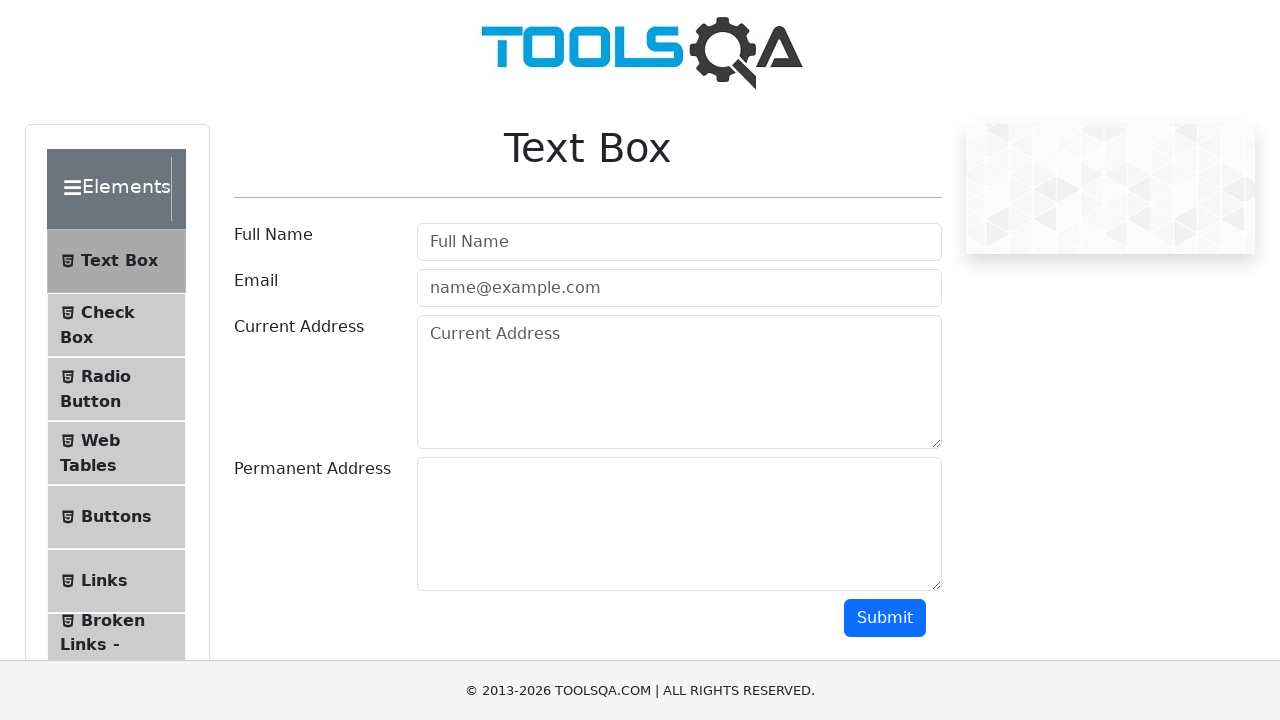

Retrieved page URL
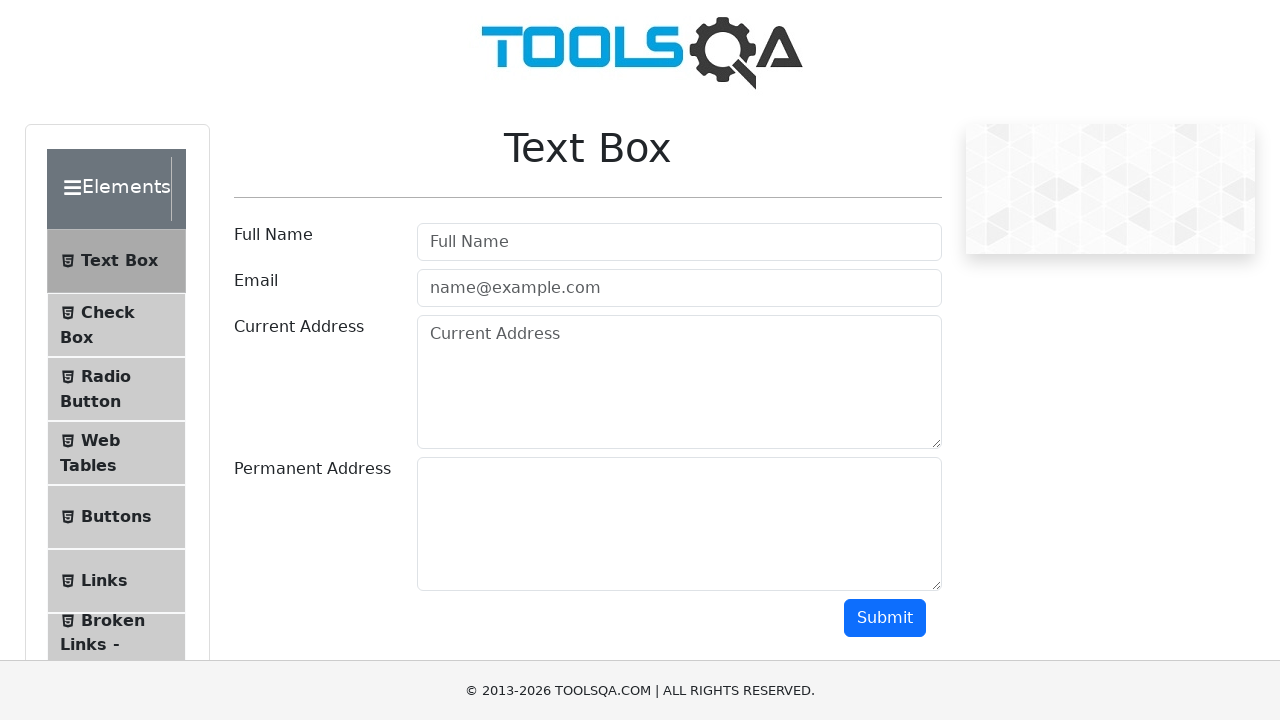

Retrieved page title
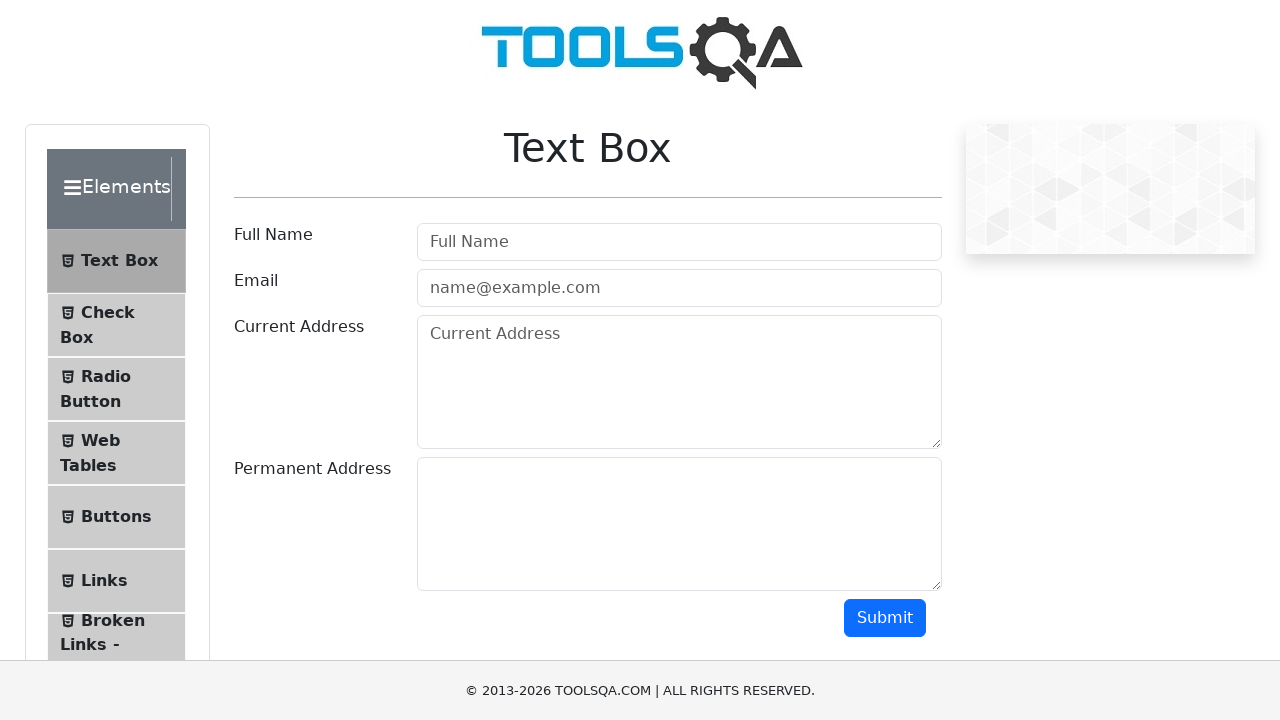

Printed page URL: https://demoqa.com/text-box
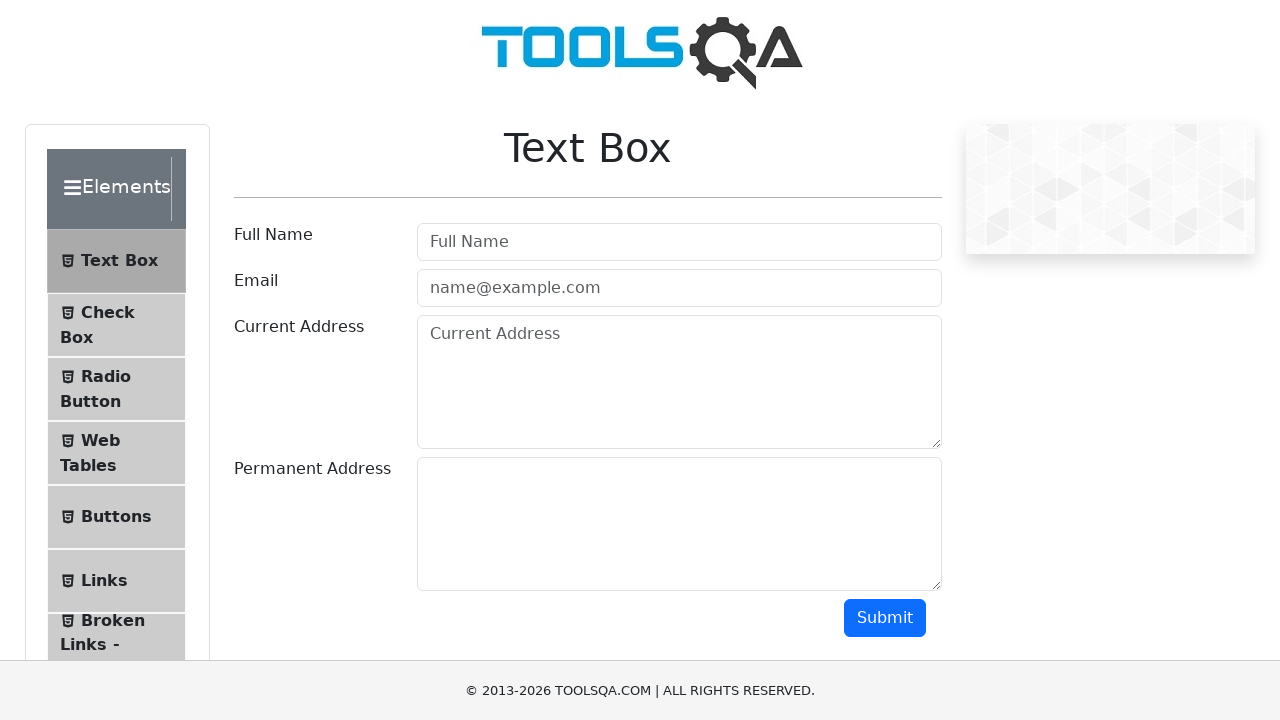

Printed page title: demosite
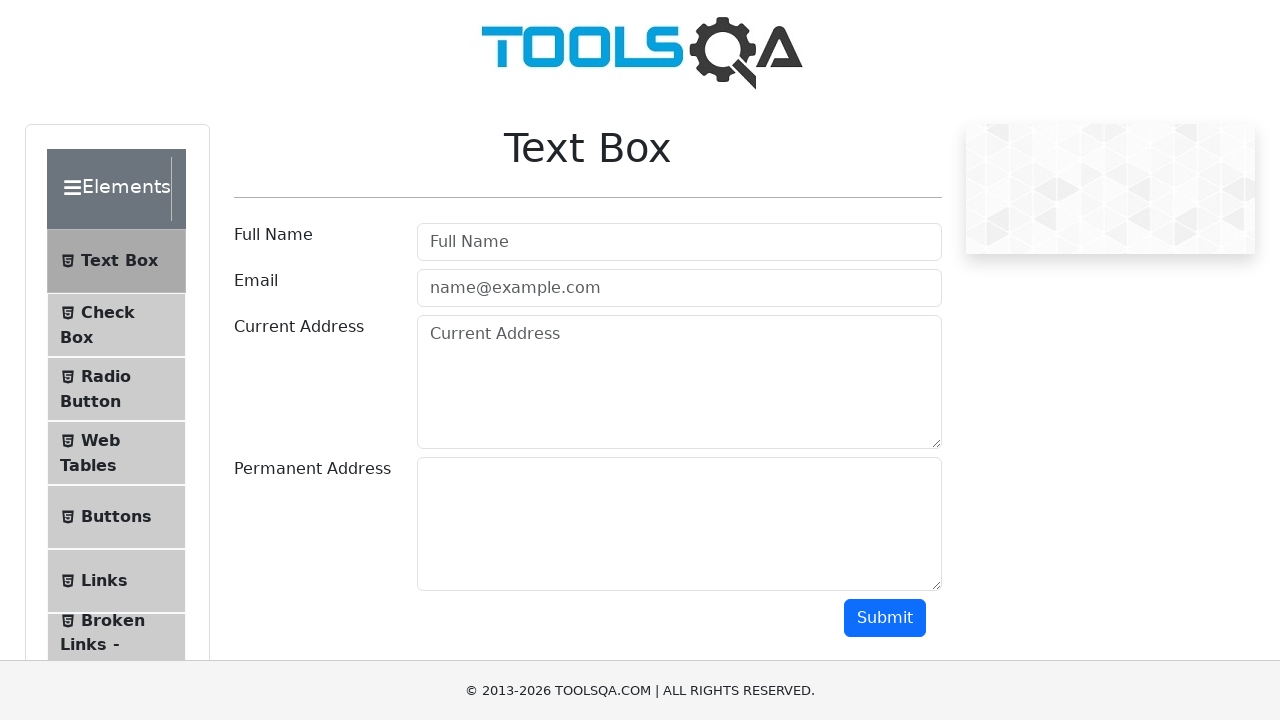

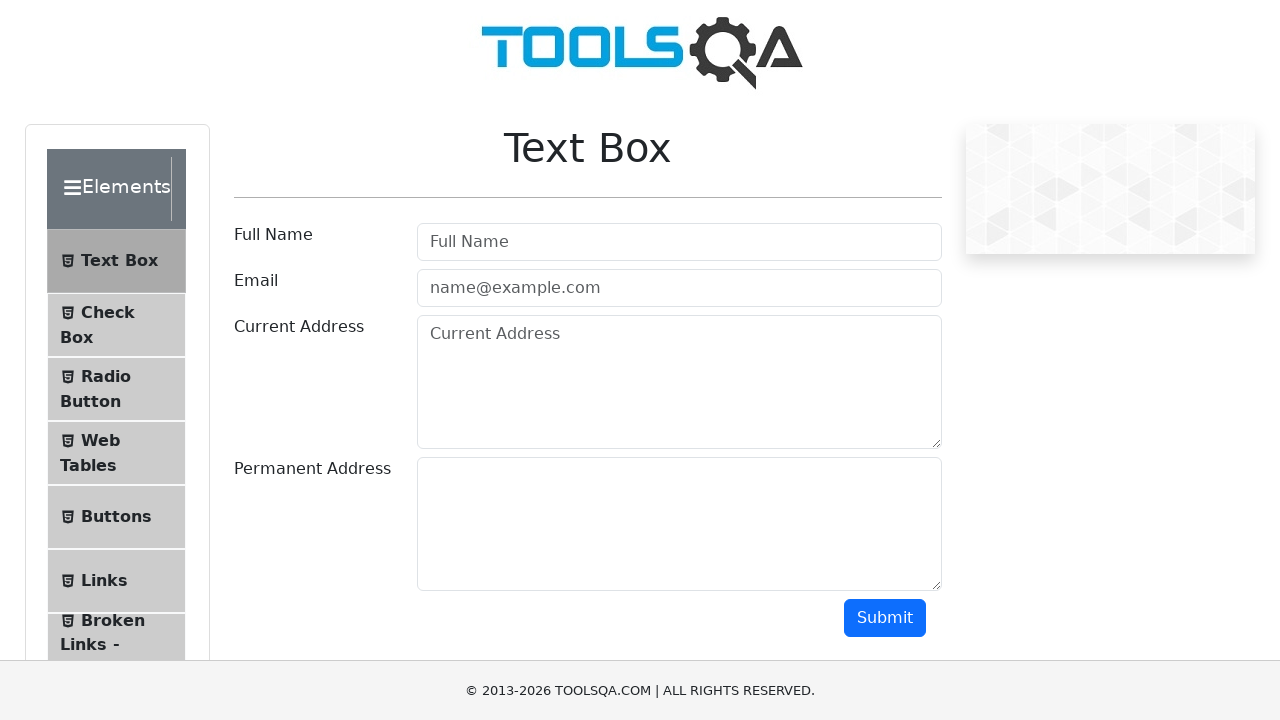